Tests right-click context menu functionality on a demo page

Starting URL: http://swisnl.github.io/jQuery-contextMenu/demo.html

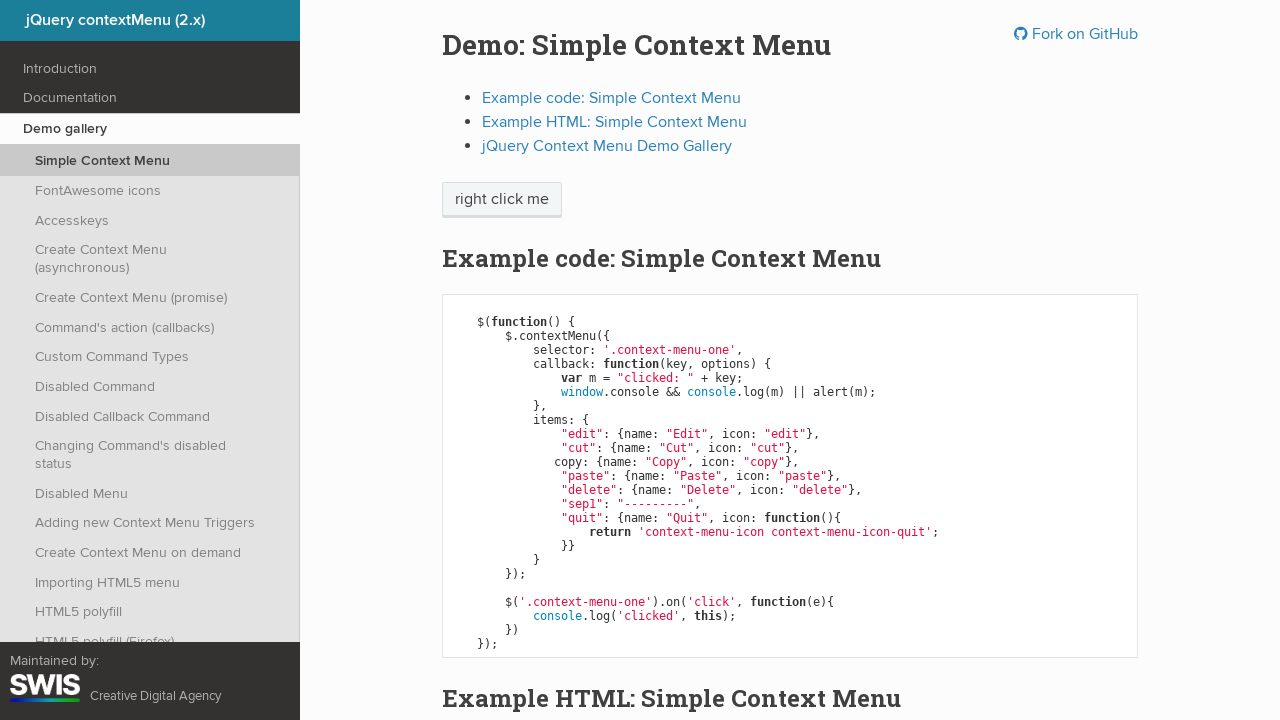

Located context menu button element
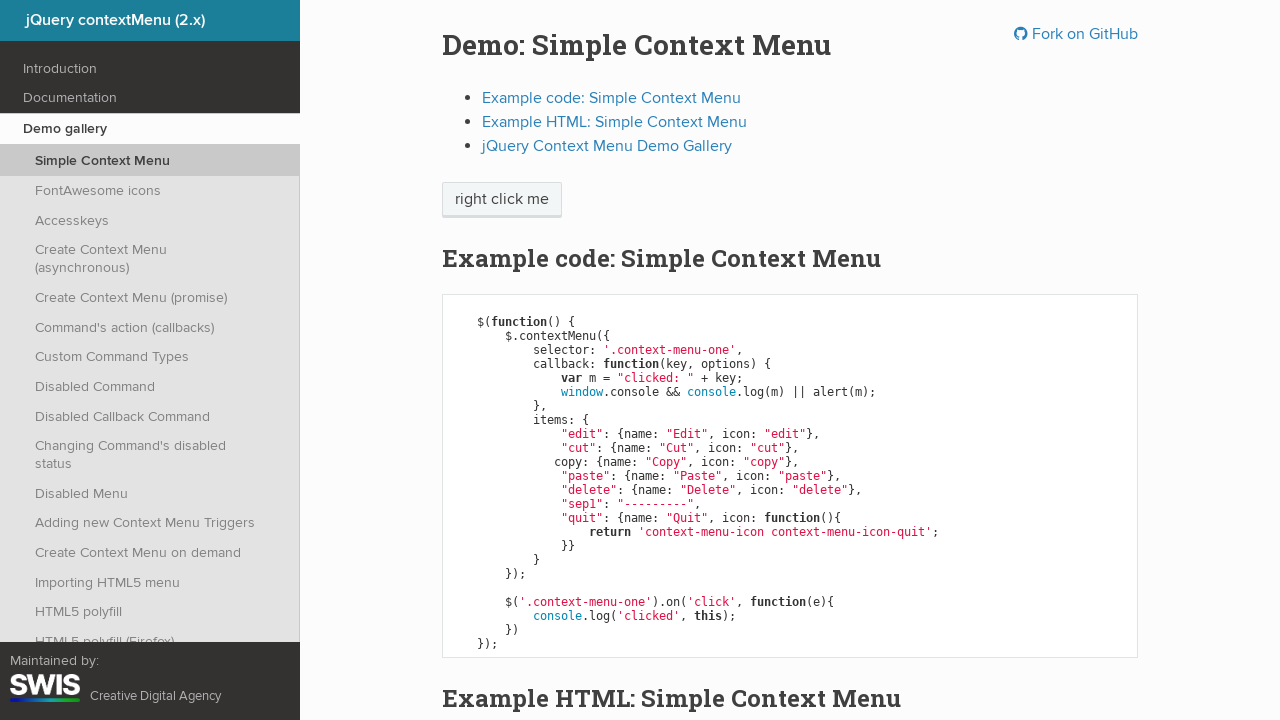

Right-clicked on context menu button to open context menu at (502, 200) on span.context-menu-one.btn.btn-neutral
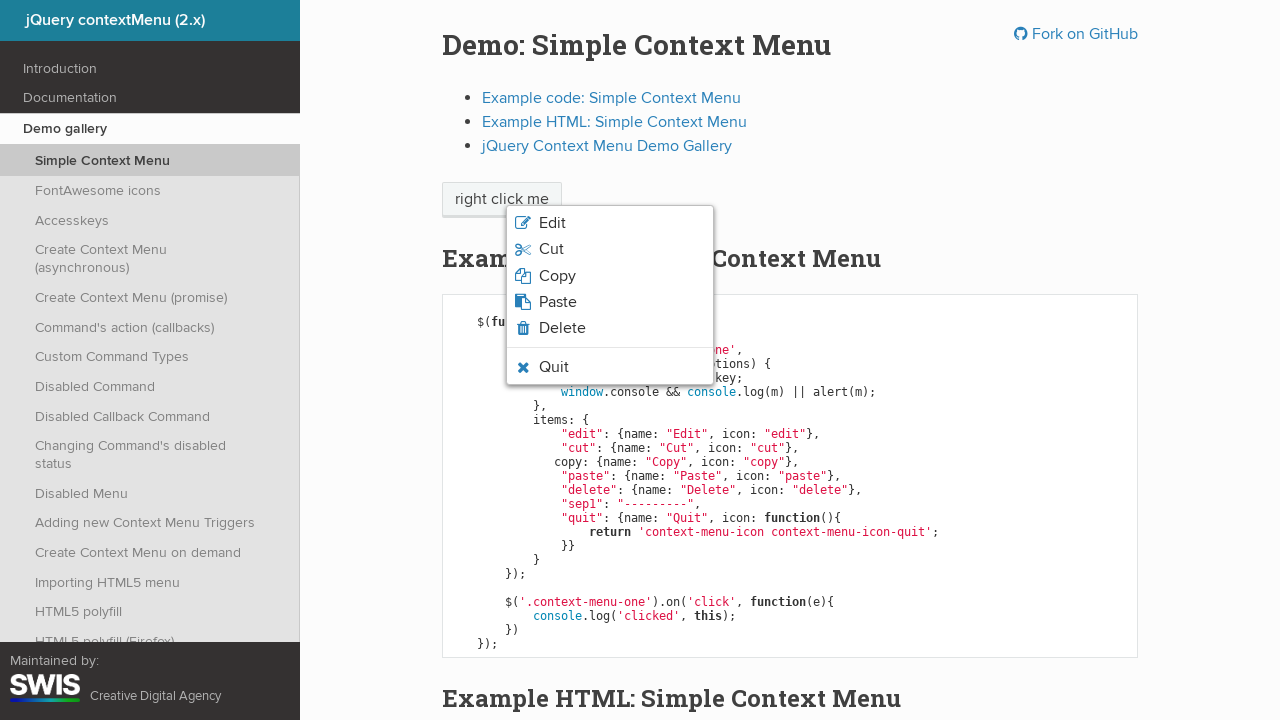

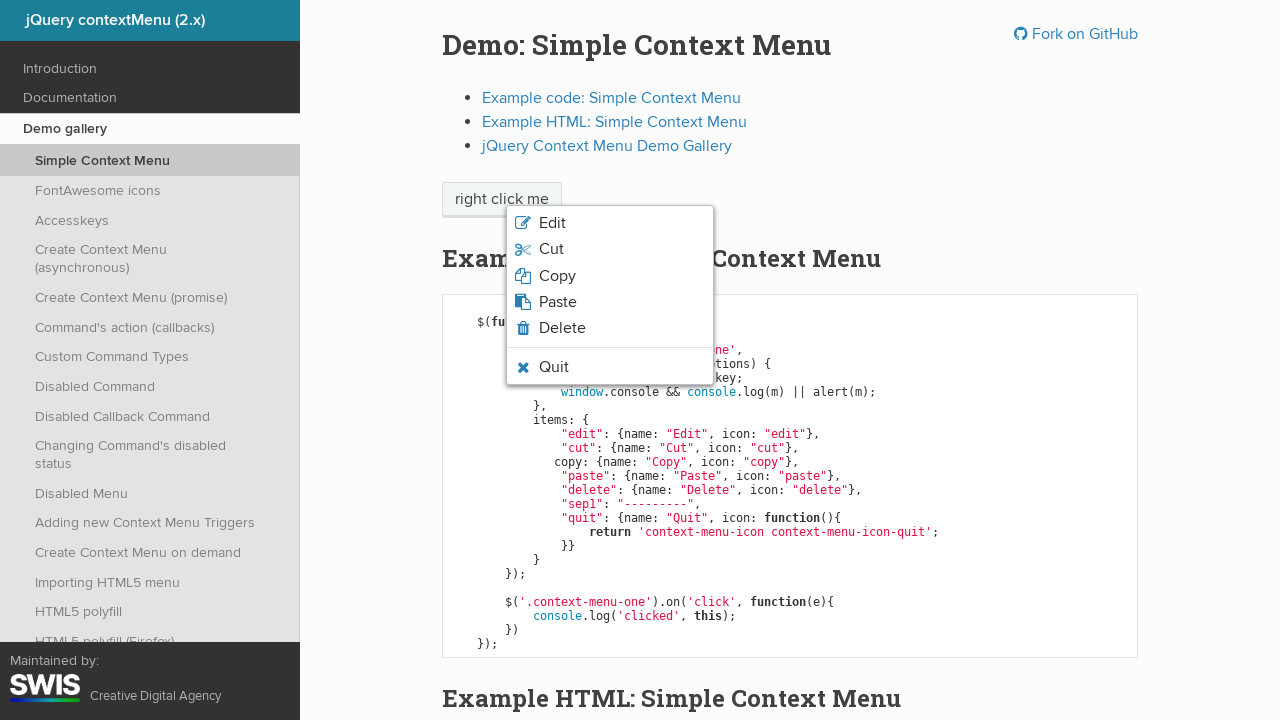